Automates playing a Pikachu matching game by switching to an iframe, finding game tiles, and clicking on them to make matches

Starting URL: https://www.pikachuonline.com/

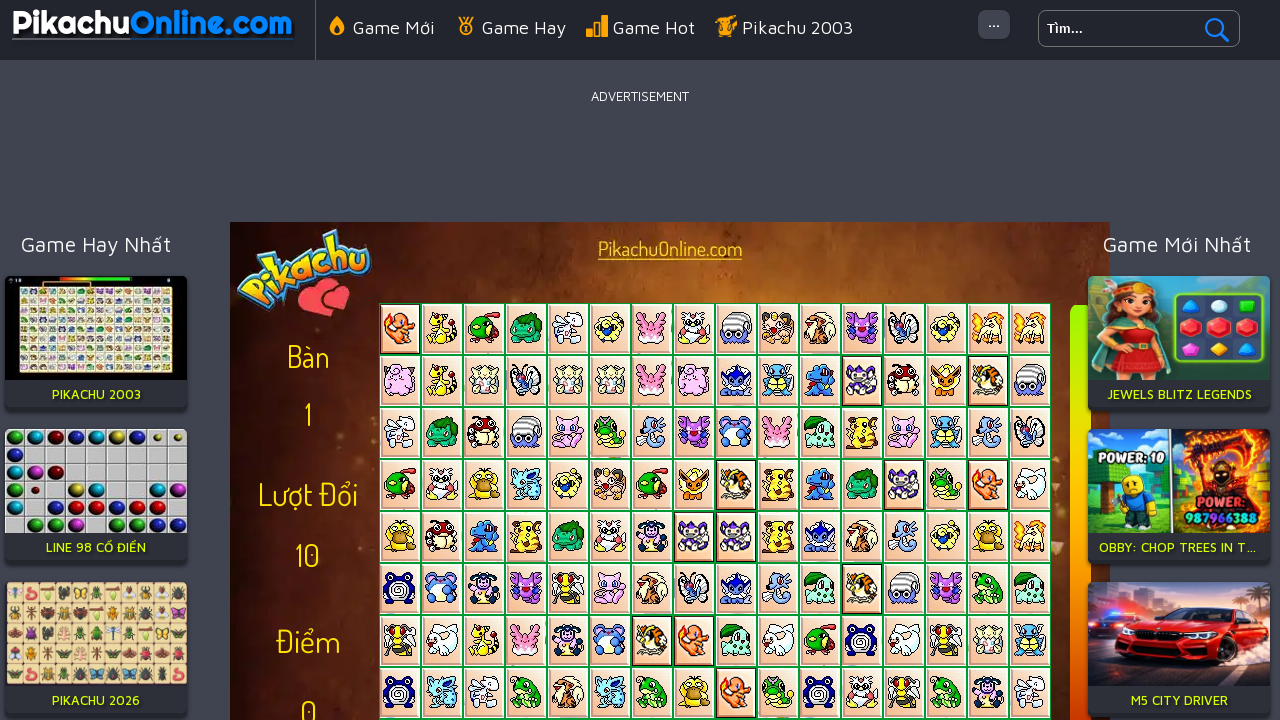

Navigated to Pikachu online game website
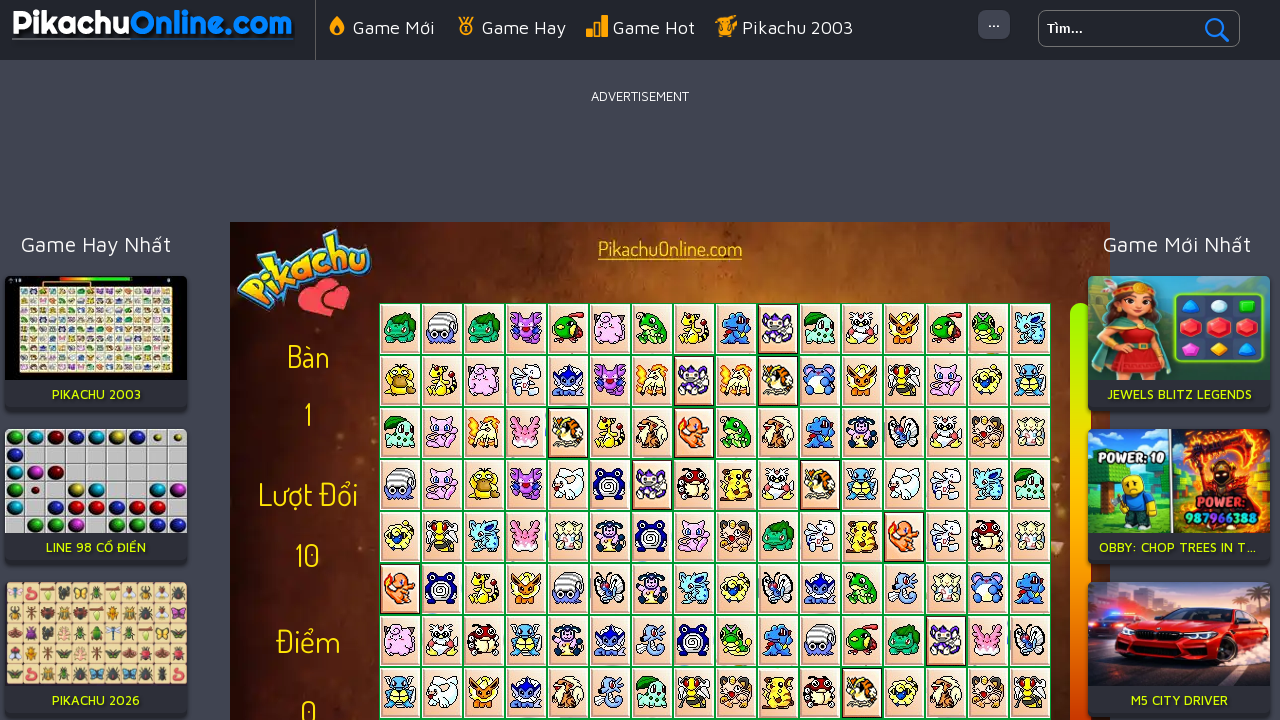

Located game iframe
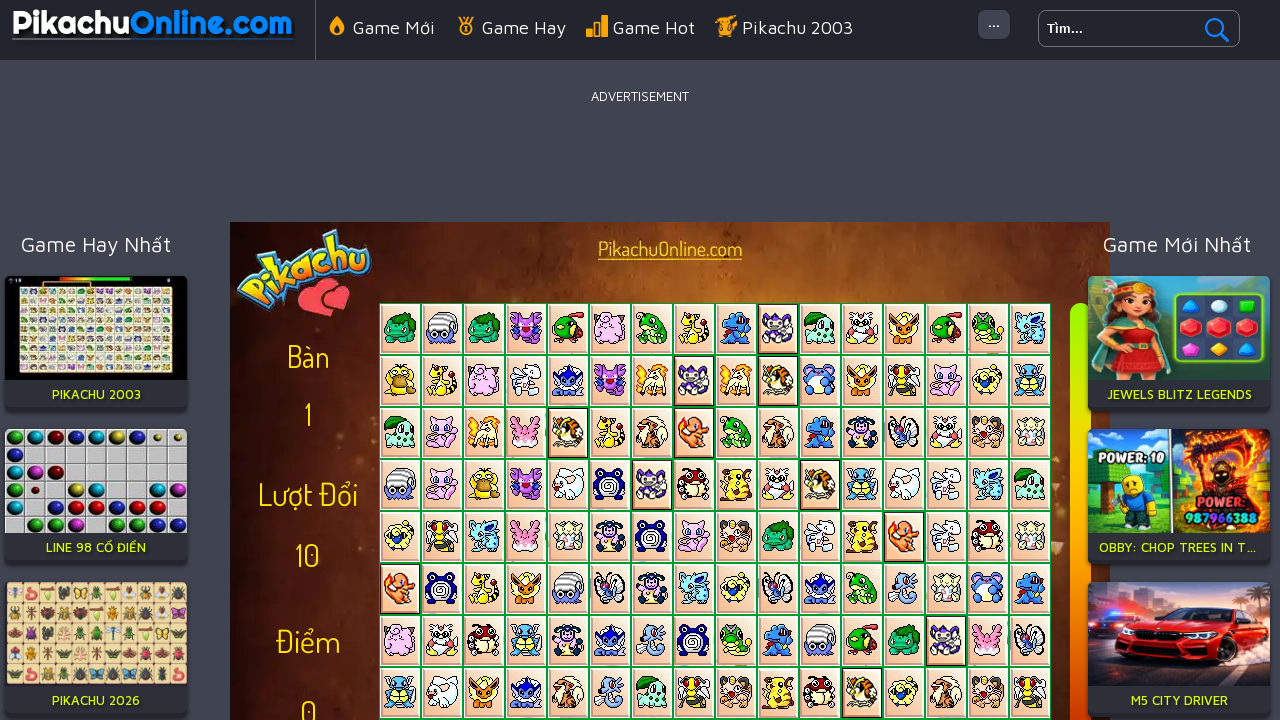

Found 144 game tiles
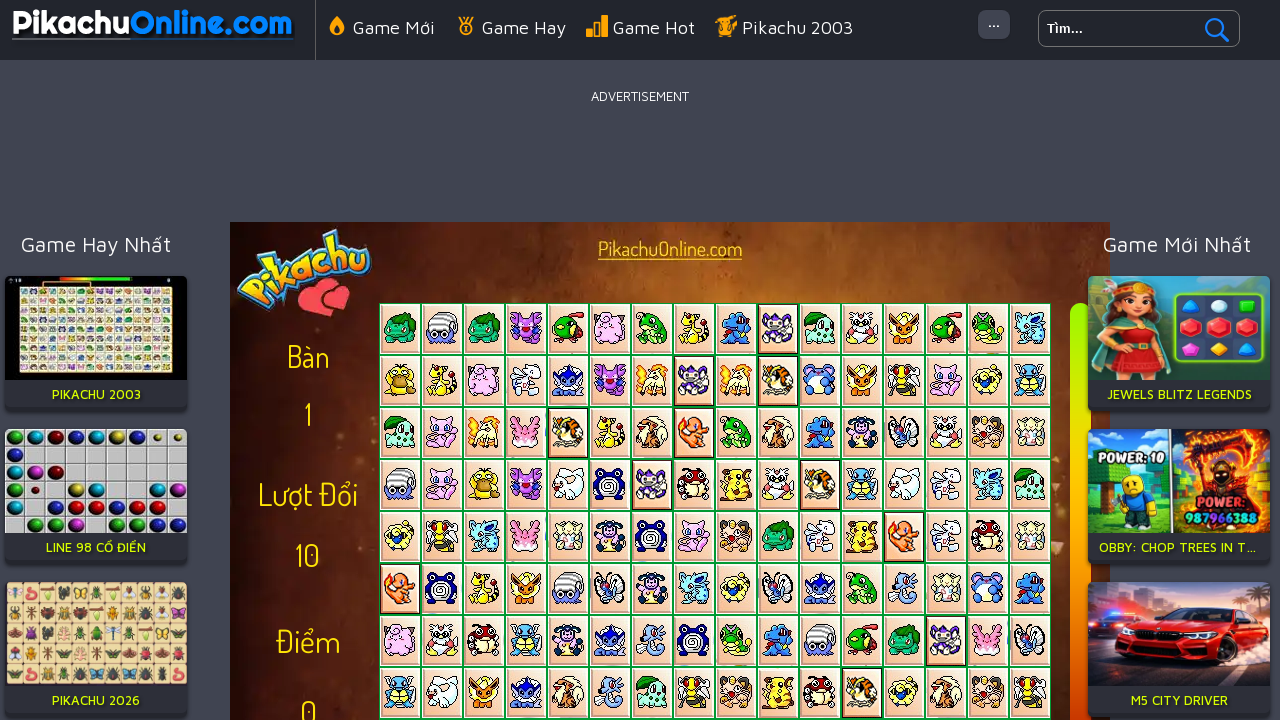

Clicked first tile of pair 1 at (400, 329) on #fullscreen >> internal:control=enter-frame >> xpath=//img[@border="1"] >> nth=0
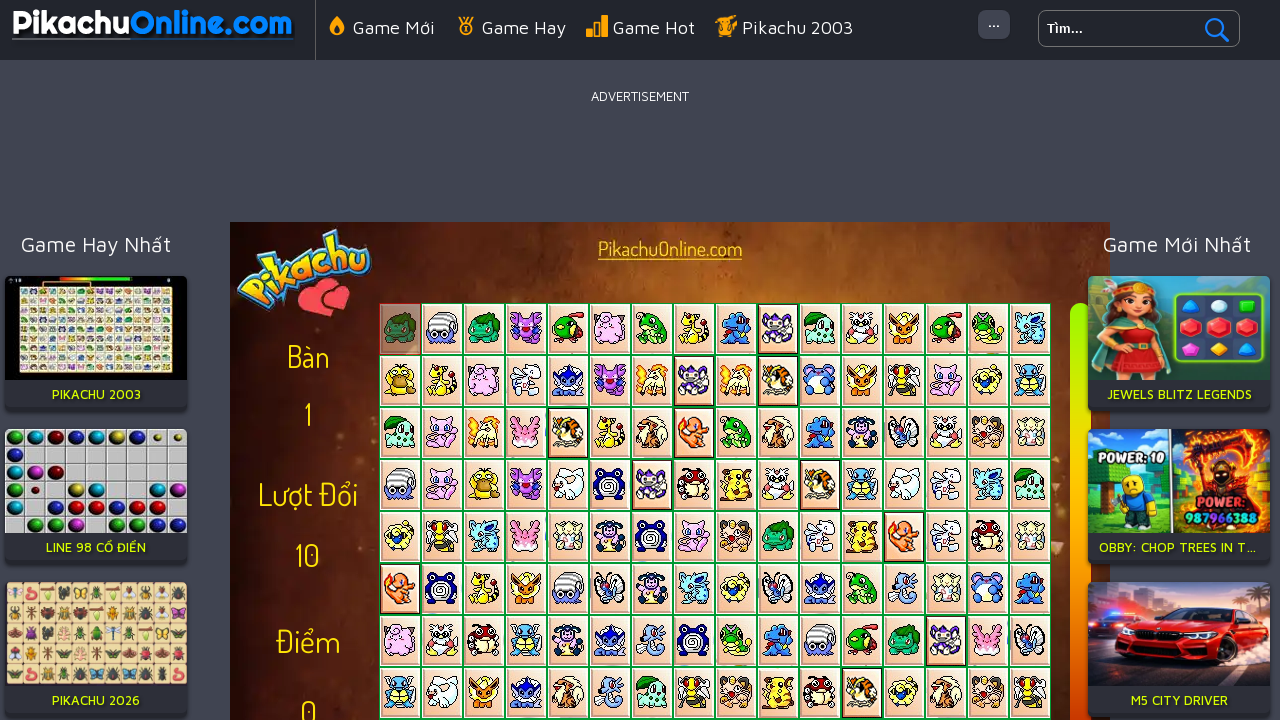

Clicked second tile of pair 1 at (400, 381) on #fullscreen >> internal:control=enter-frame >> xpath=//img[@border="1"] >> nth=1
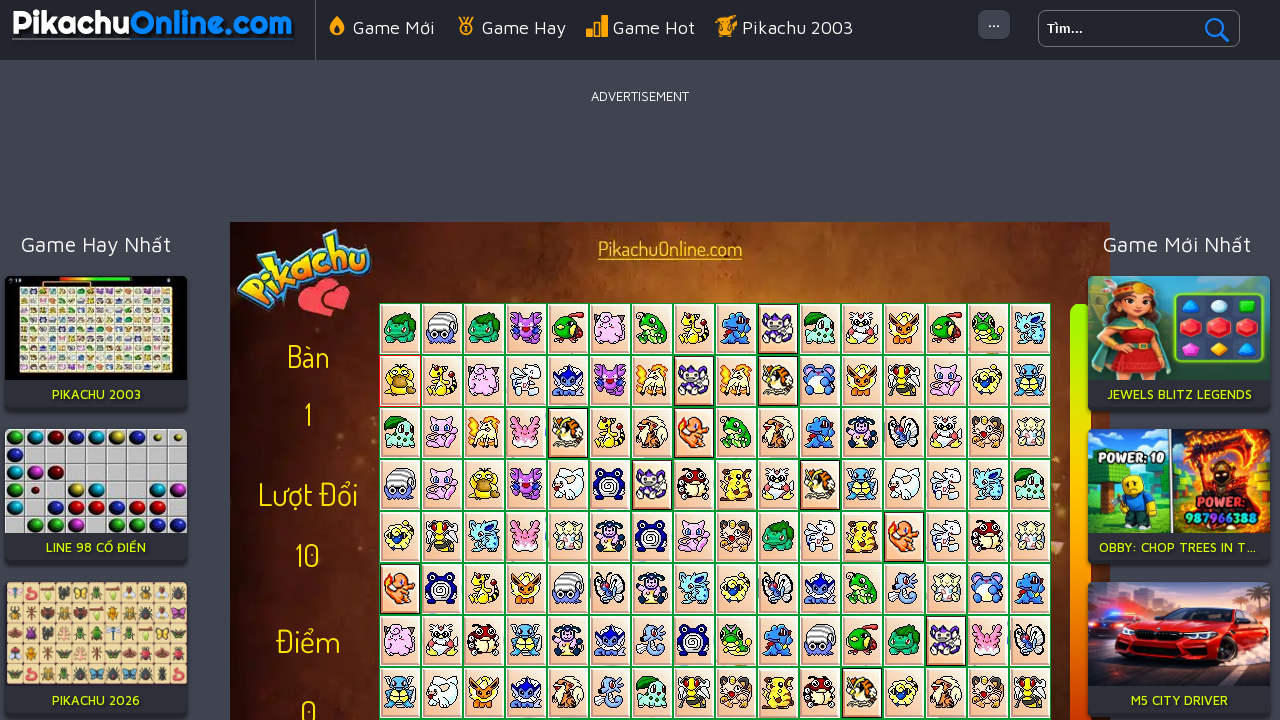

Clicked first tile of pair 2 at (400, 433) on #fullscreen >> internal:control=enter-frame >> xpath=//img[@border="1"] >> nth=2
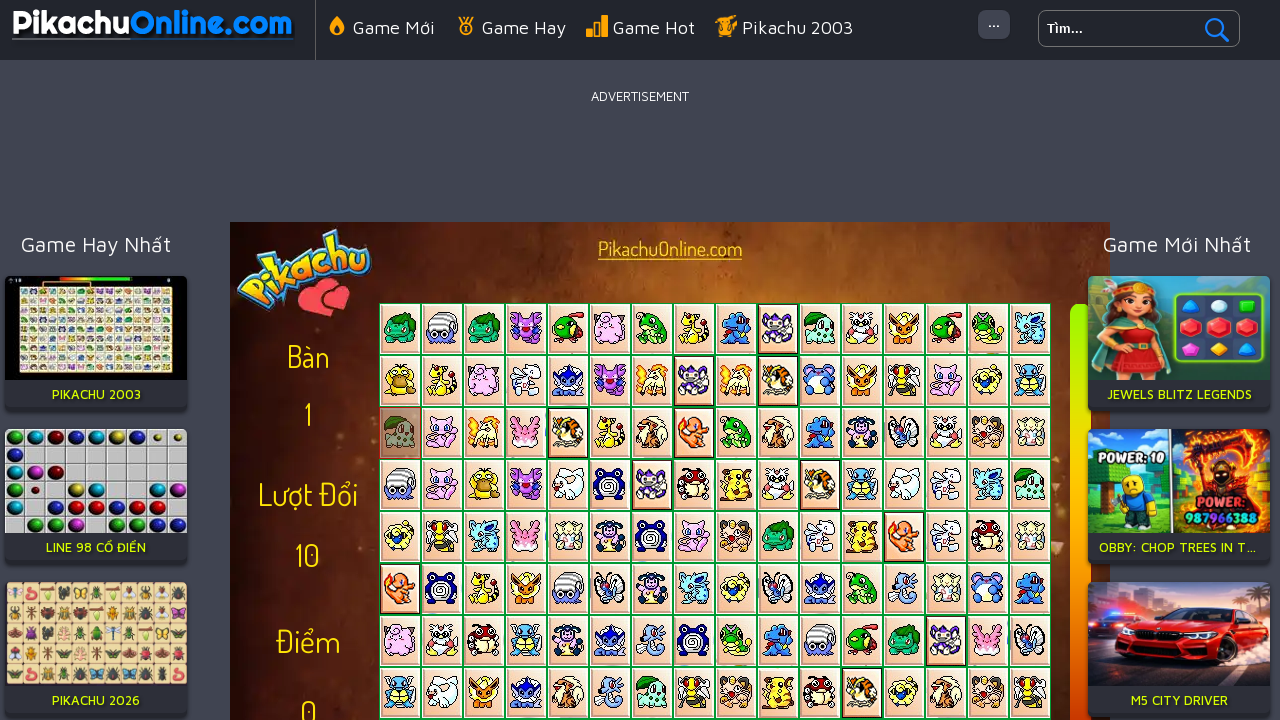

Clicked second tile of pair 2 at (400, 485) on #fullscreen >> internal:control=enter-frame >> xpath=//img[@border="1"] >> nth=3
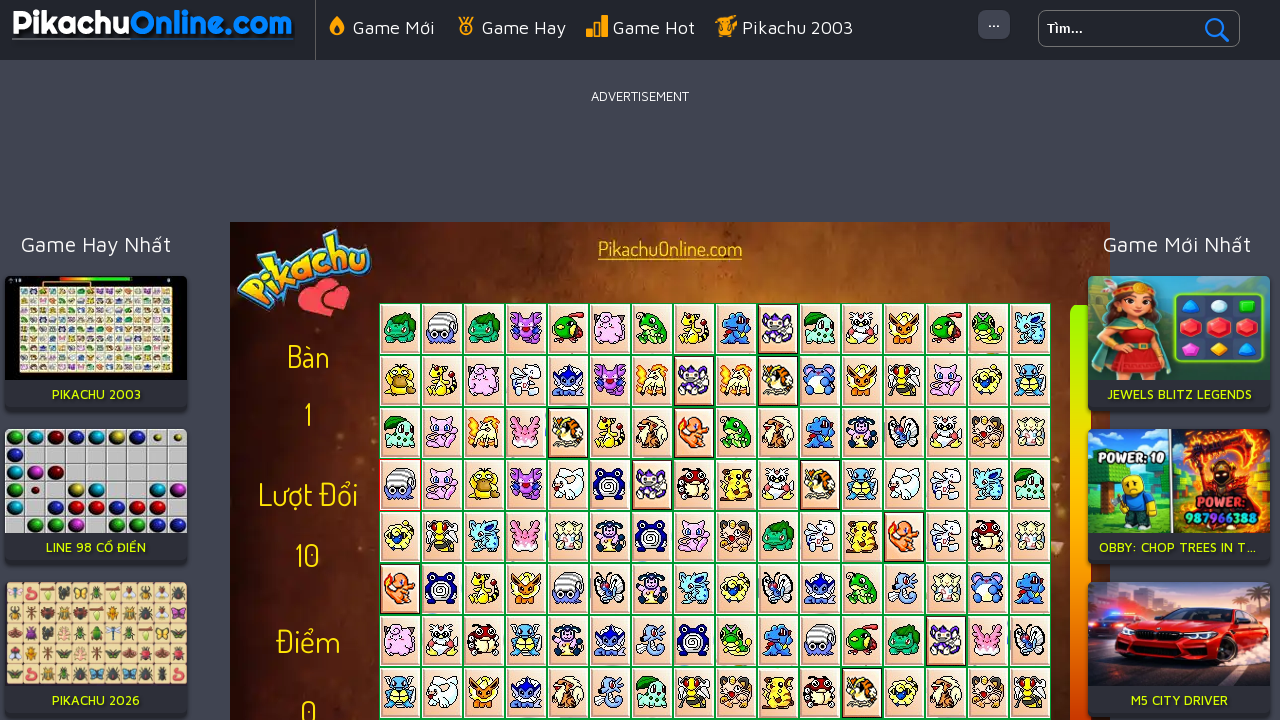

Clicked first tile of pair 3 at (400, 537) on #fullscreen >> internal:control=enter-frame >> xpath=//img[@border="1"] >> nth=4
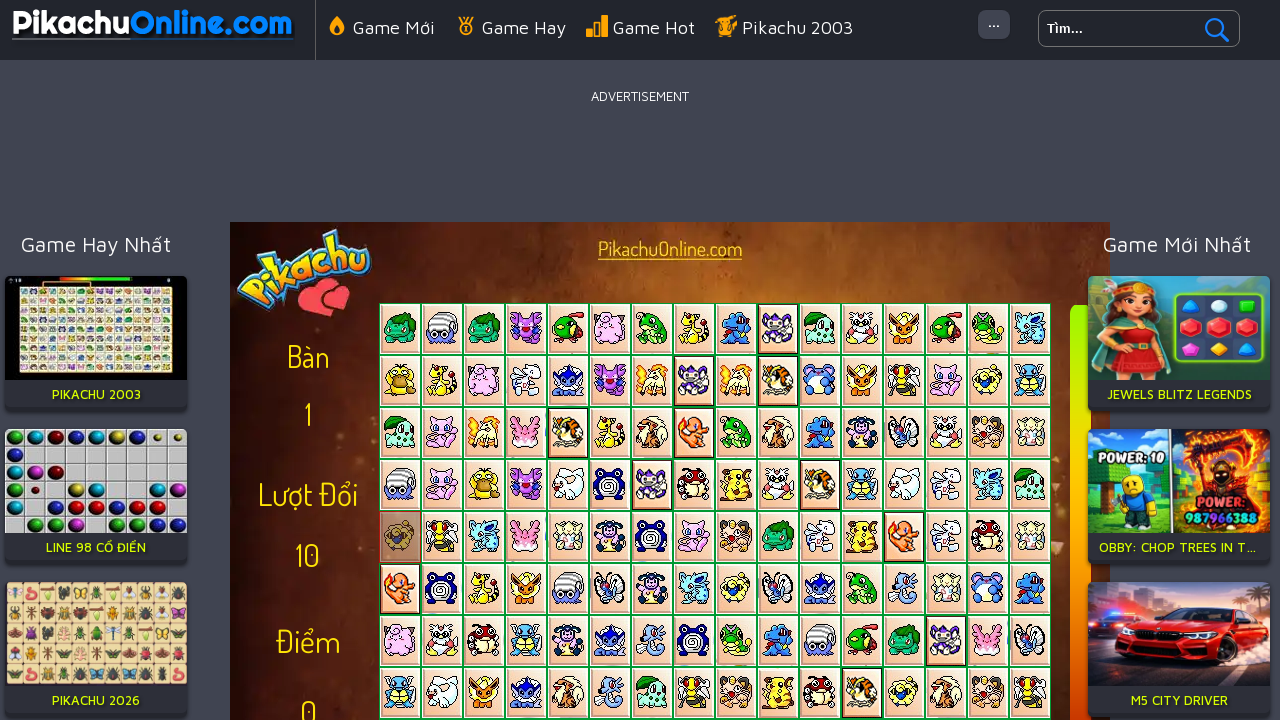

Clicked second tile of pair 3 at (400, 589) on #fullscreen >> internal:control=enter-frame >> xpath=//img[@border="1"] >> nth=5
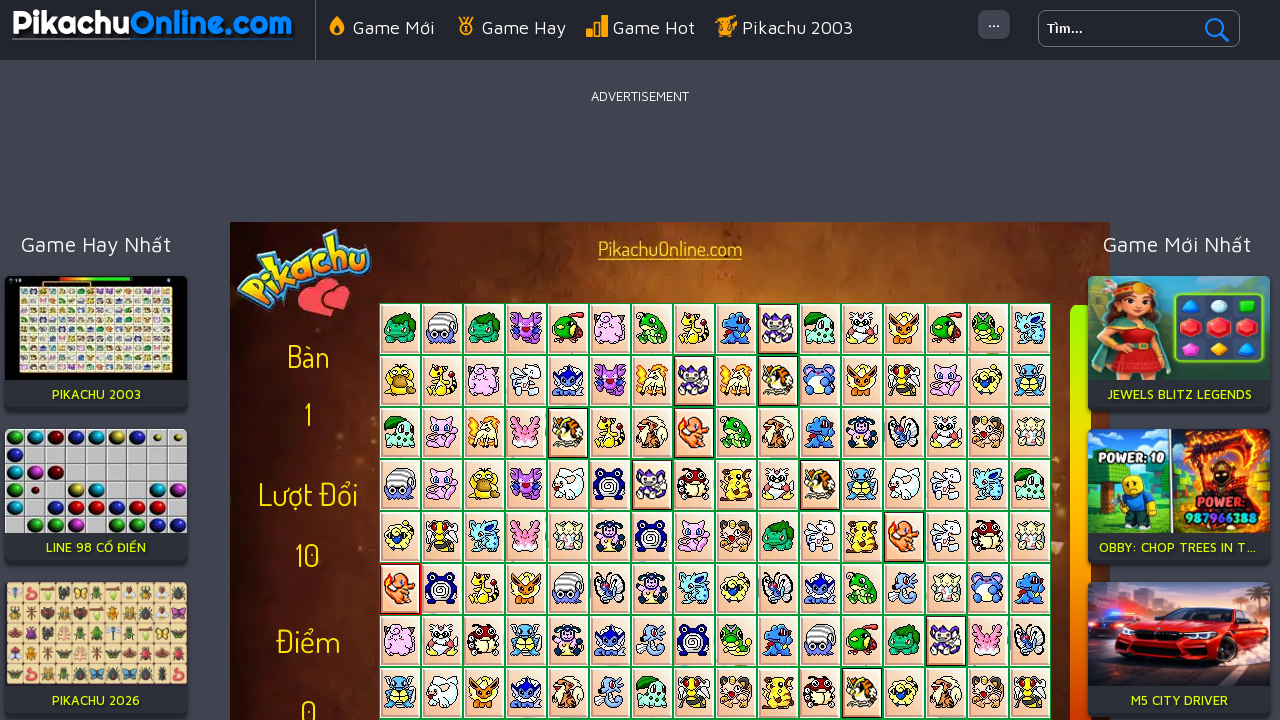

Clicked first tile of pair 4 at (400, 641) on #fullscreen >> internal:control=enter-frame >> xpath=//img[@border="1"] >> nth=6
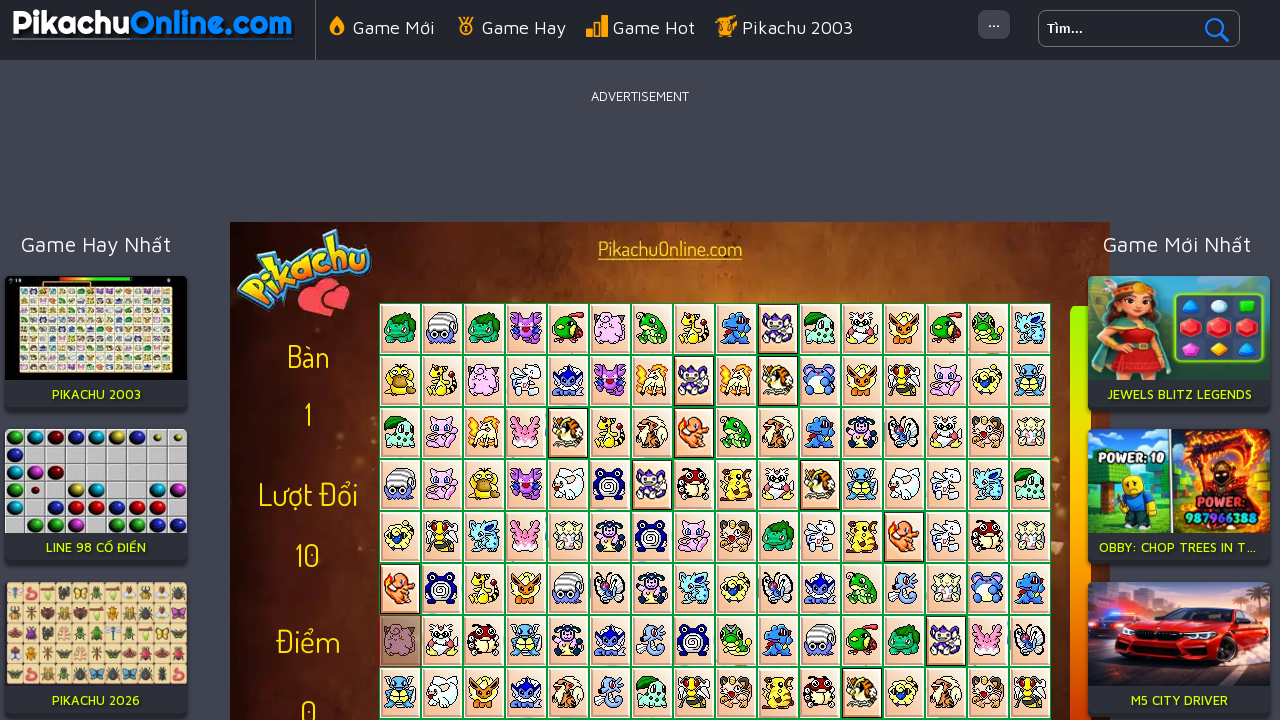

Clicked second tile of pair 4 at (400, 693) on #fullscreen >> internal:control=enter-frame >> xpath=//img[@border="1"] >> nth=7
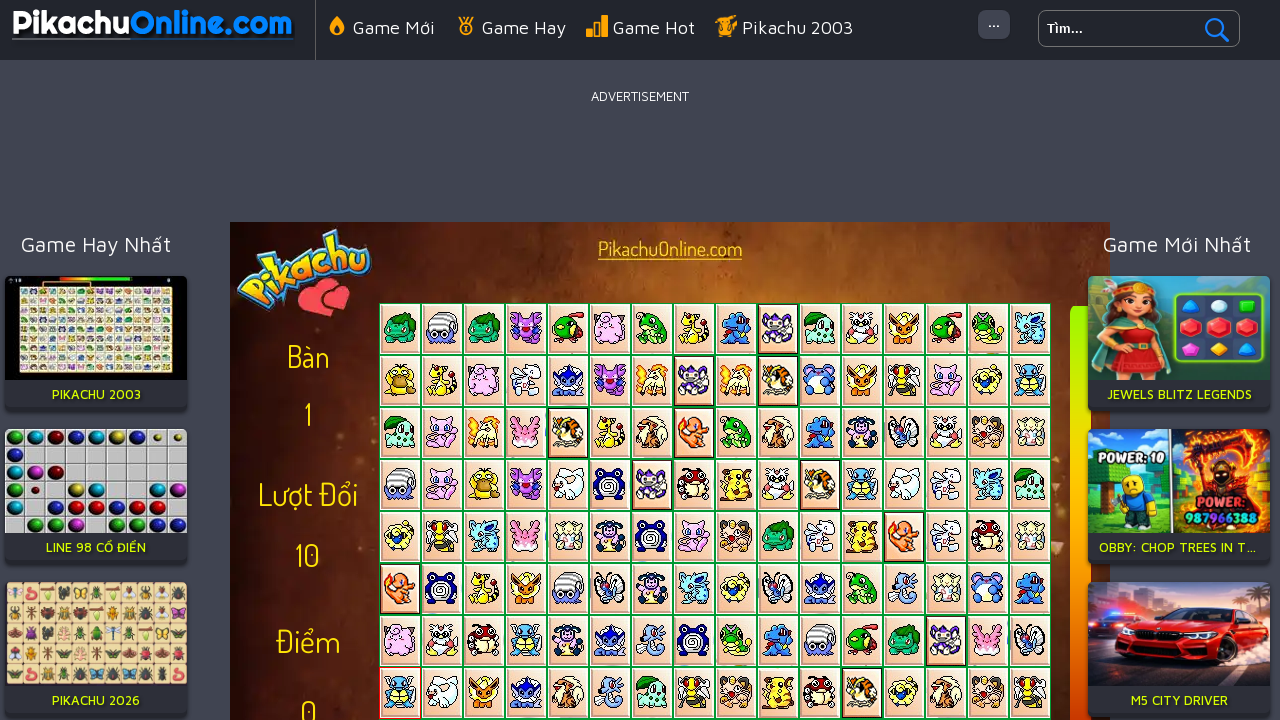

Clicked first tile of pair 5 at (400, 694) on #fullscreen >> internal:control=enter-frame >> xpath=//img[@border="1"] >> nth=8
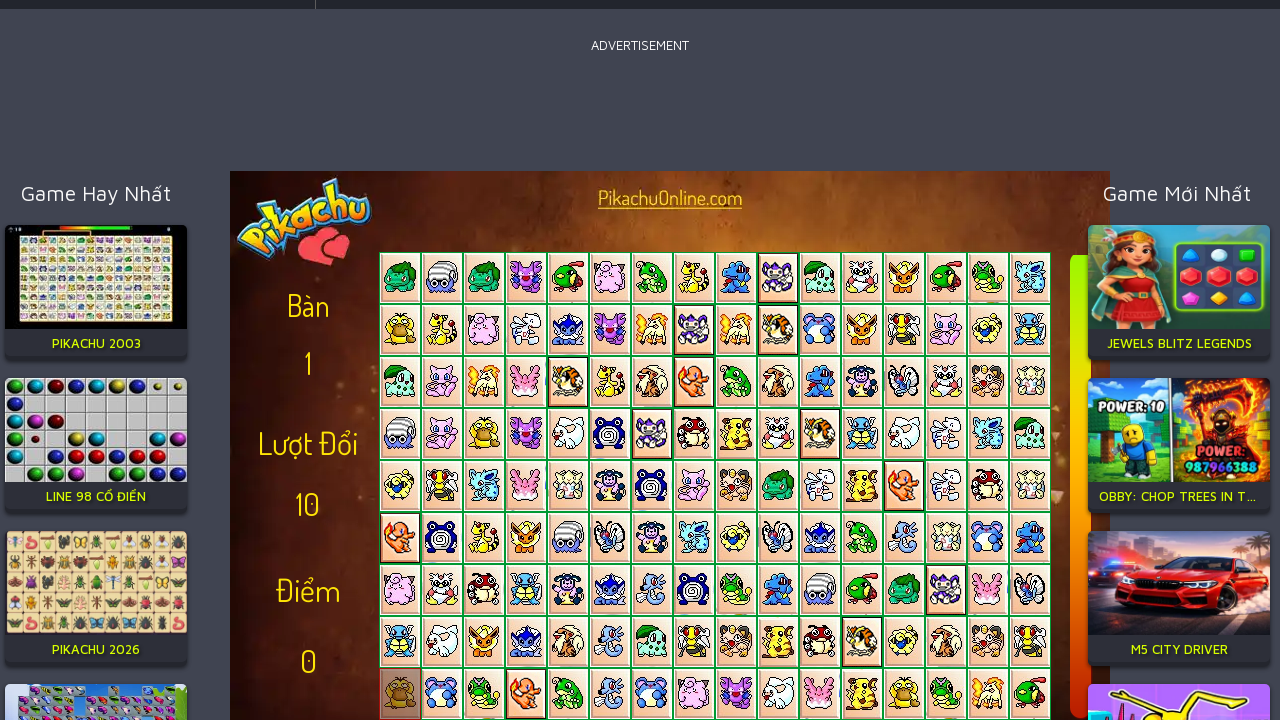

Clicked second tile of pair 5 at (442, 278) on #fullscreen >> internal:control=enter-frame >> xpath=//img[@border="1"] >> nth=9
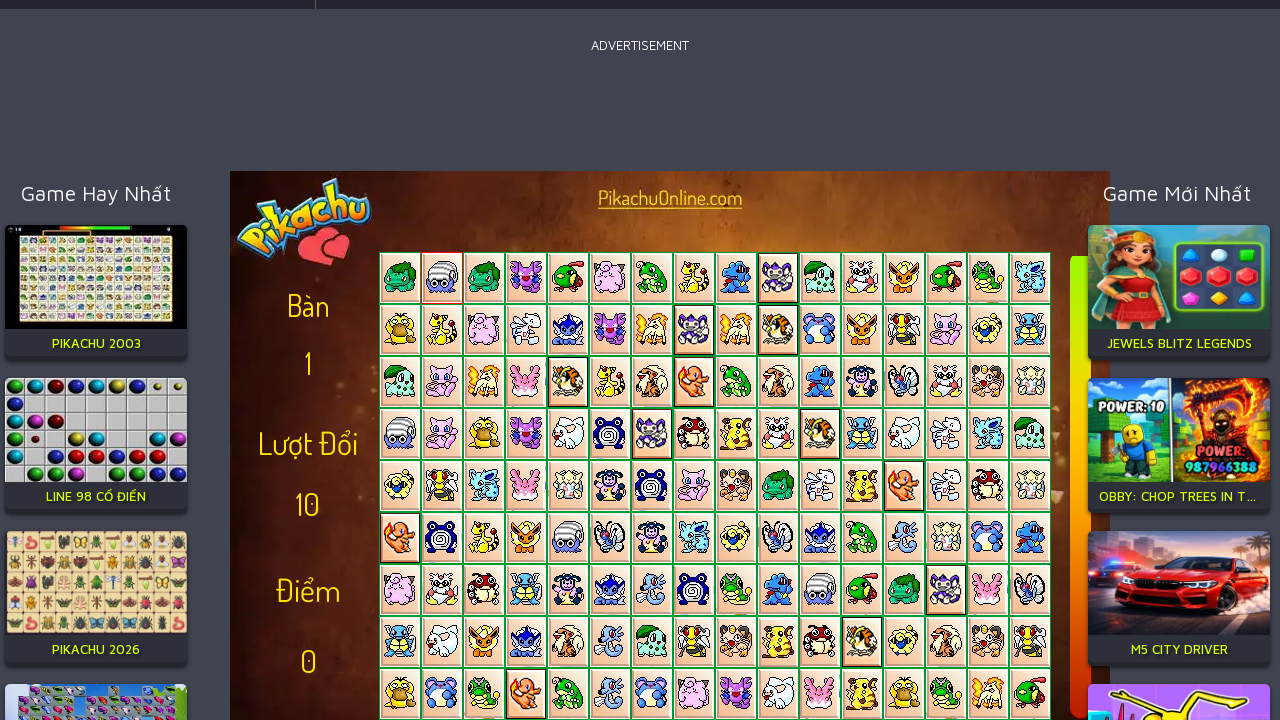

Clicked first tile of pair 6 at (442, 330) on #fullscreen >> internal:control=enter-frame >> xpath=//img[@border="1"] >> nth=1
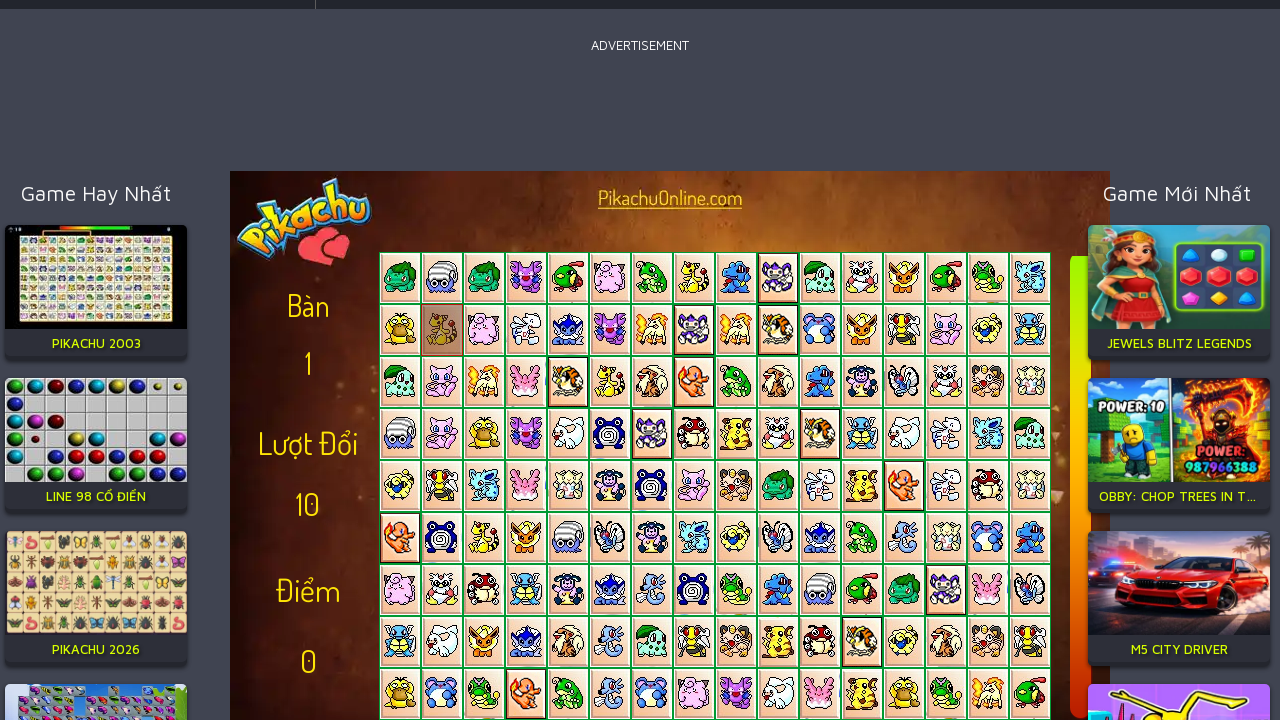

Clicked second tile of pair 6 at (442, 382) on #fullscreen >> internal:control=enter-frame >> xpath=//img[@border="1"] >> nth=1
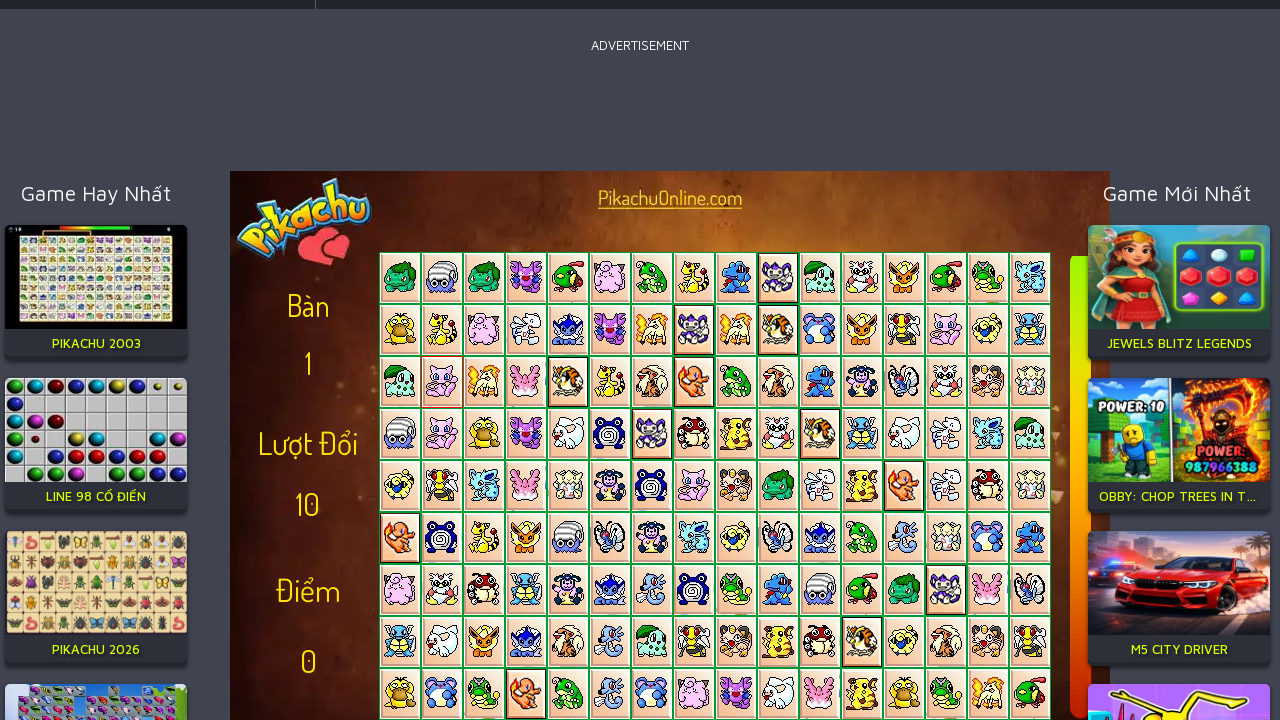

Clicked first tile of pair 7 at (442, 434) on #fullscreen >> internal:control=enter-frame >> xpath=//img[@border="1"] >> nth=1
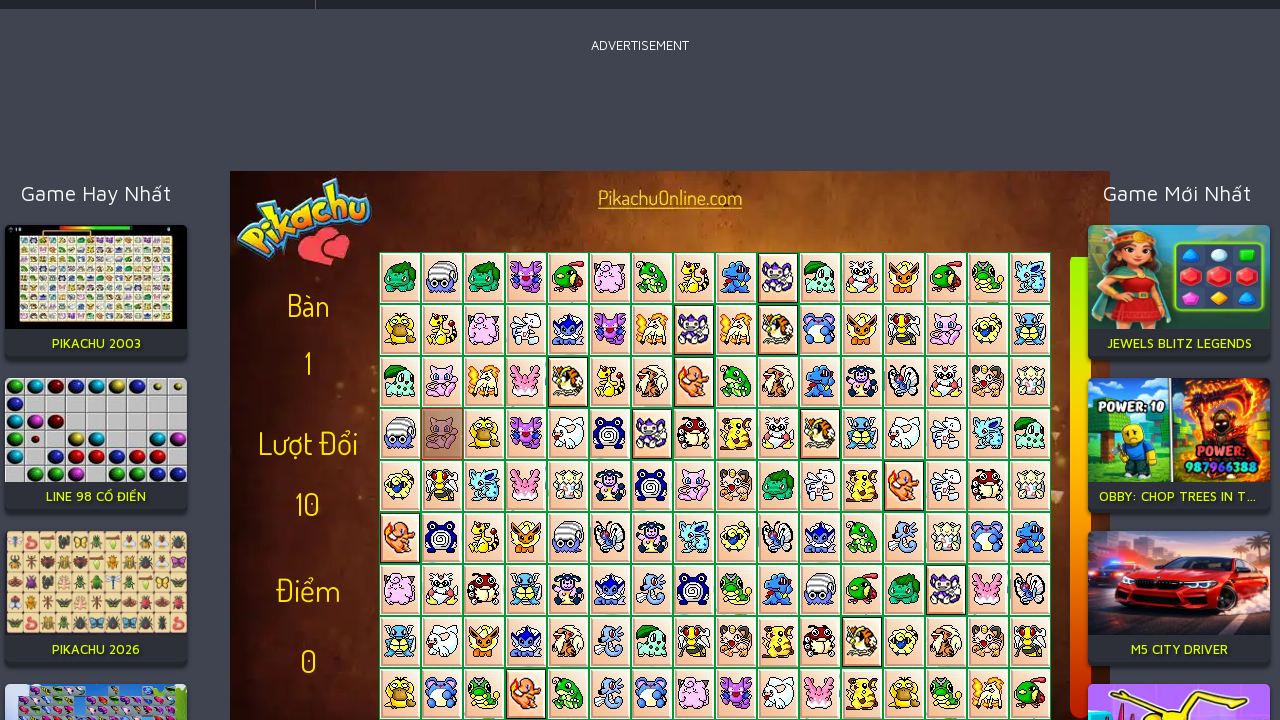

Clicked second tile of pair 7 at (442, 486) on #fullscreen >> internal:control=enter-frame >> xpath=//img[@border="1"] >> nth=1
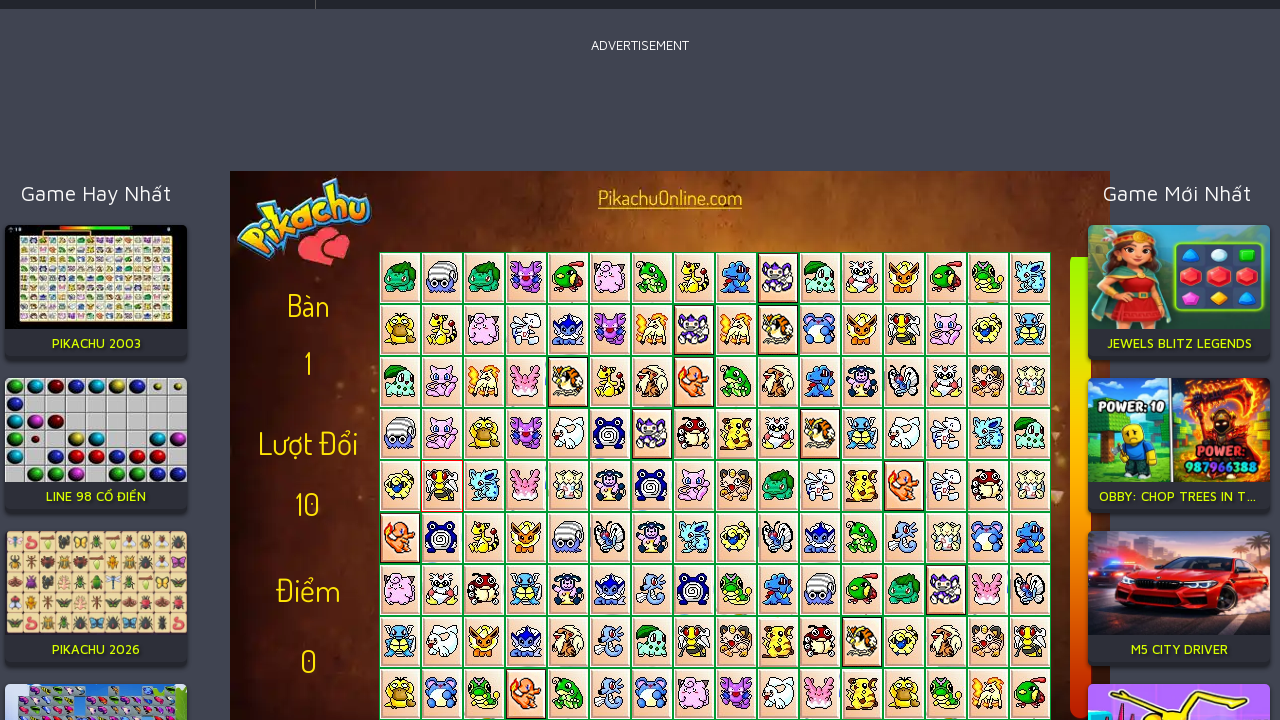

Clicked first tile of pair 8 at (442, 538) on #fullscreen >> internal:control=enter-frame >> xpath=//img[@border="1"] >> nth=1
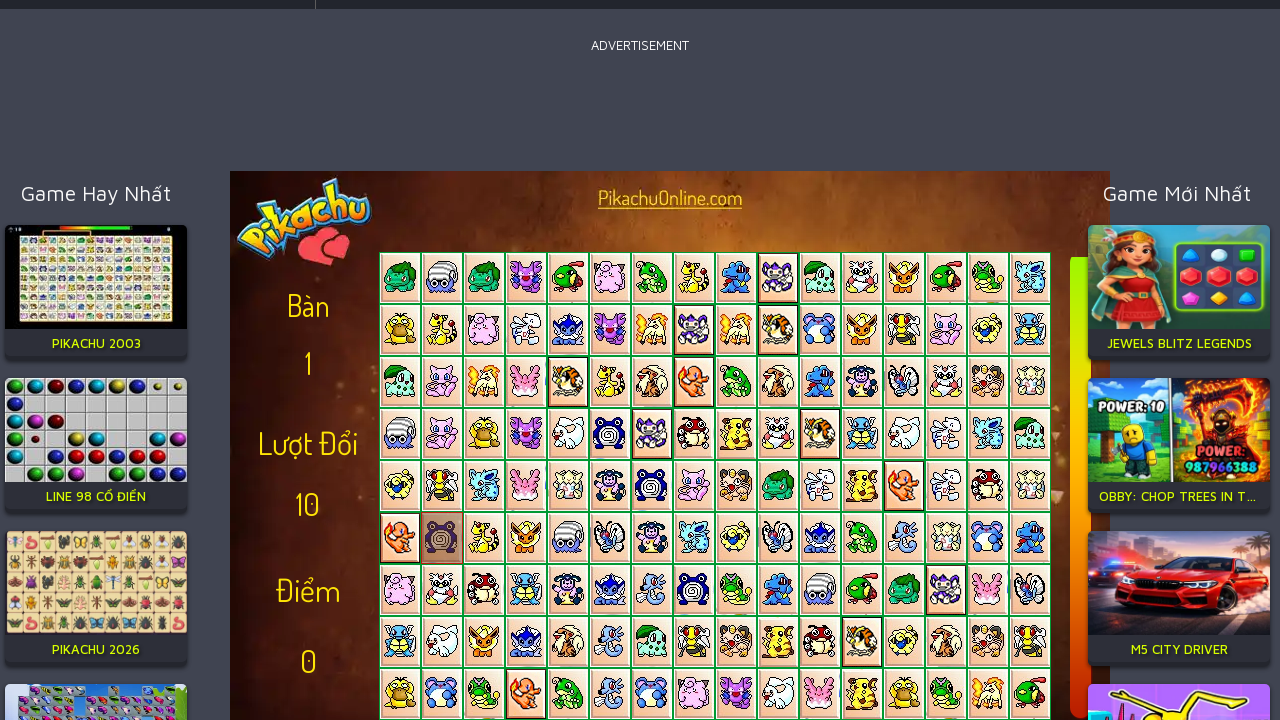

Clicked second tile of pair 8 at (442, 590) on #fullscreen >> internal:control=enter-frame >> xpath=//img[@border="1"] >> nth=1
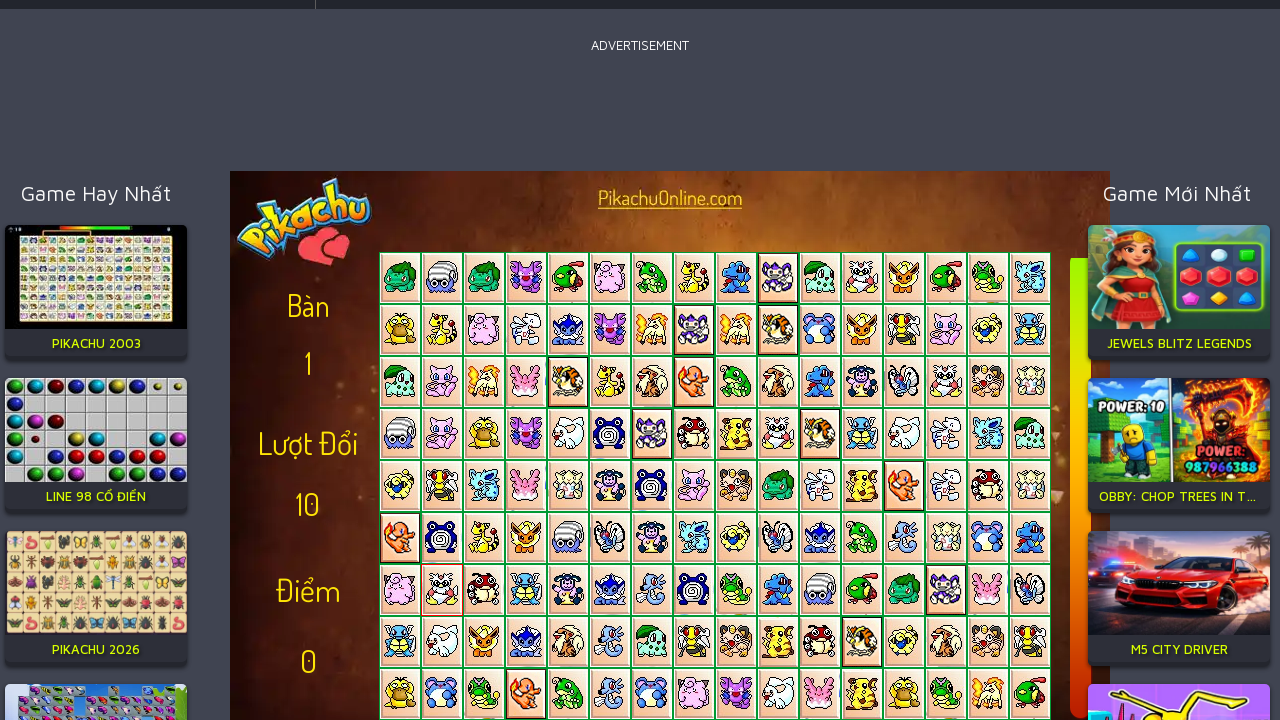

Clicked first tile of pair 9 at (442, 642) on #fullscreen >> internal:control=enter-frame >> xpath=//img[@border="1"] >> nth=1
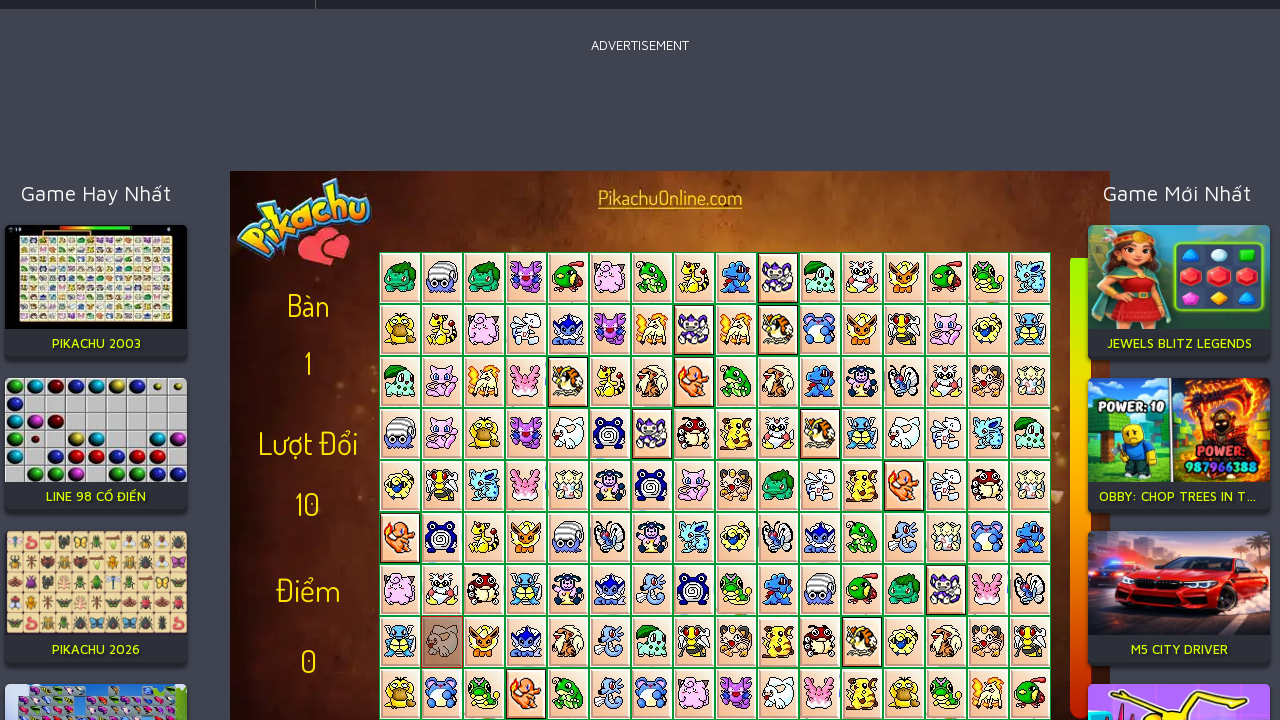

Clicked second tile of pair 9 at (442, 694) on #fullscreen >> internal:control=enter-frame >> xpath=//img[@border="1"] >> nth=1
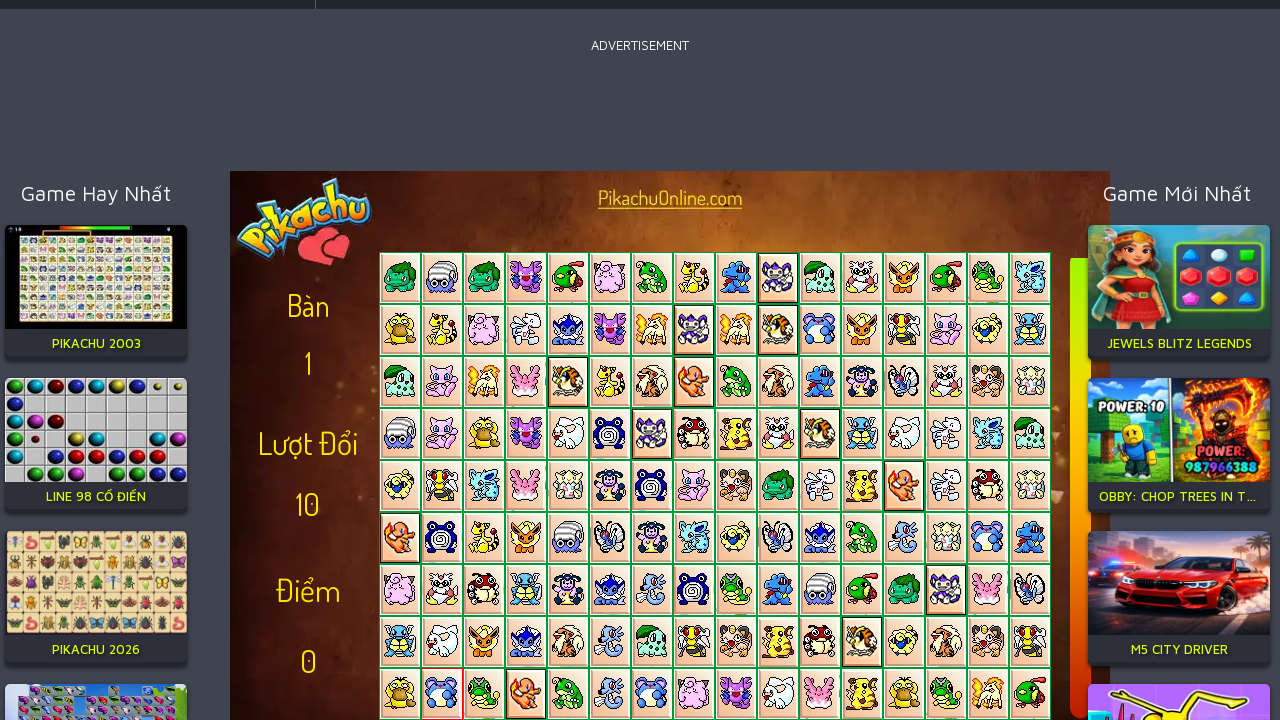

Clicked first tile of pair 10 at (484, 278) on #fullscreen >> internal:control=enter-frame >> xpath=//img[@border="1"] >> nth=1
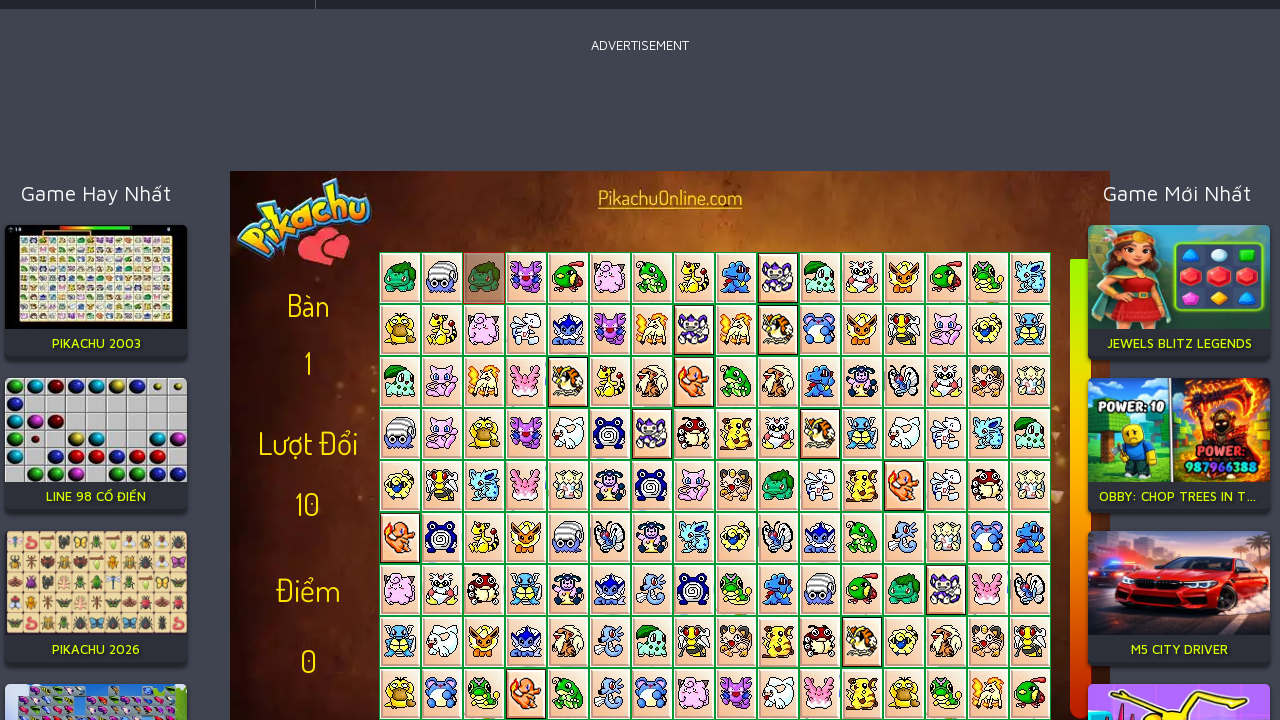

Clicked second tile of pair 10 at (484, 330) on #fullscreen >> internal:control=enter-frame >> xpath=//img[@border="1"] >> nth=1
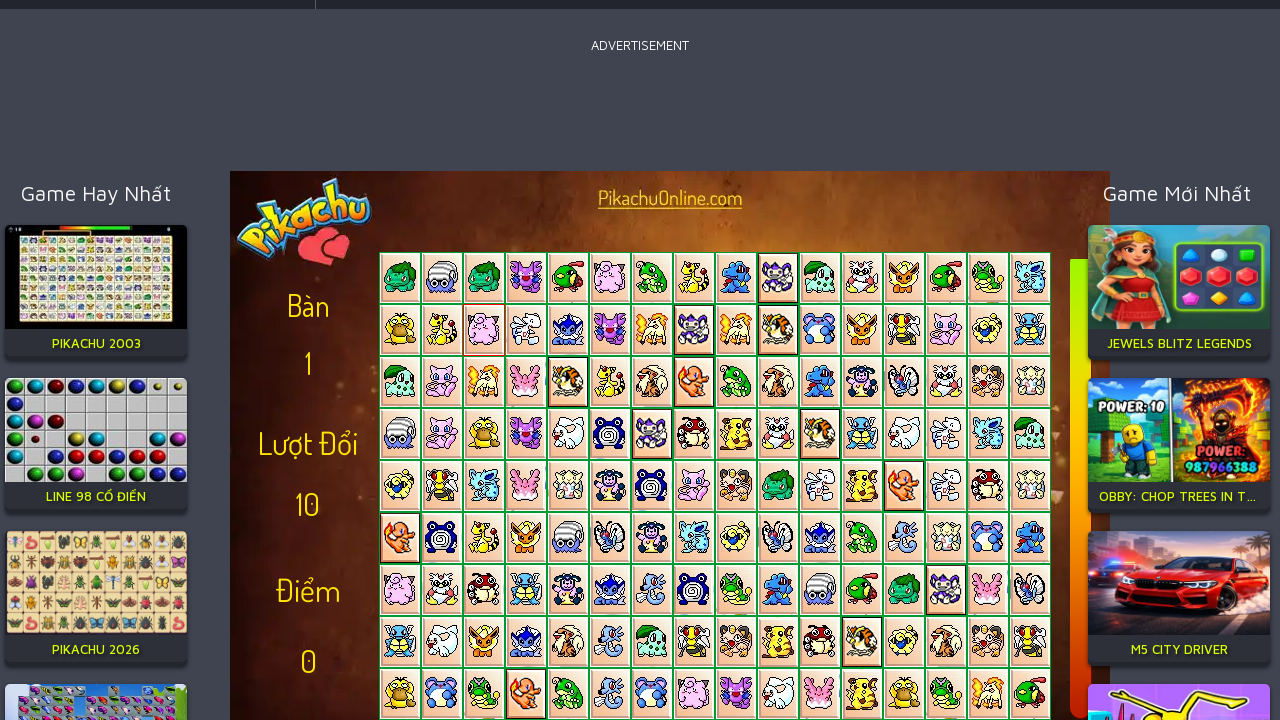

Waited 500ms for final game state
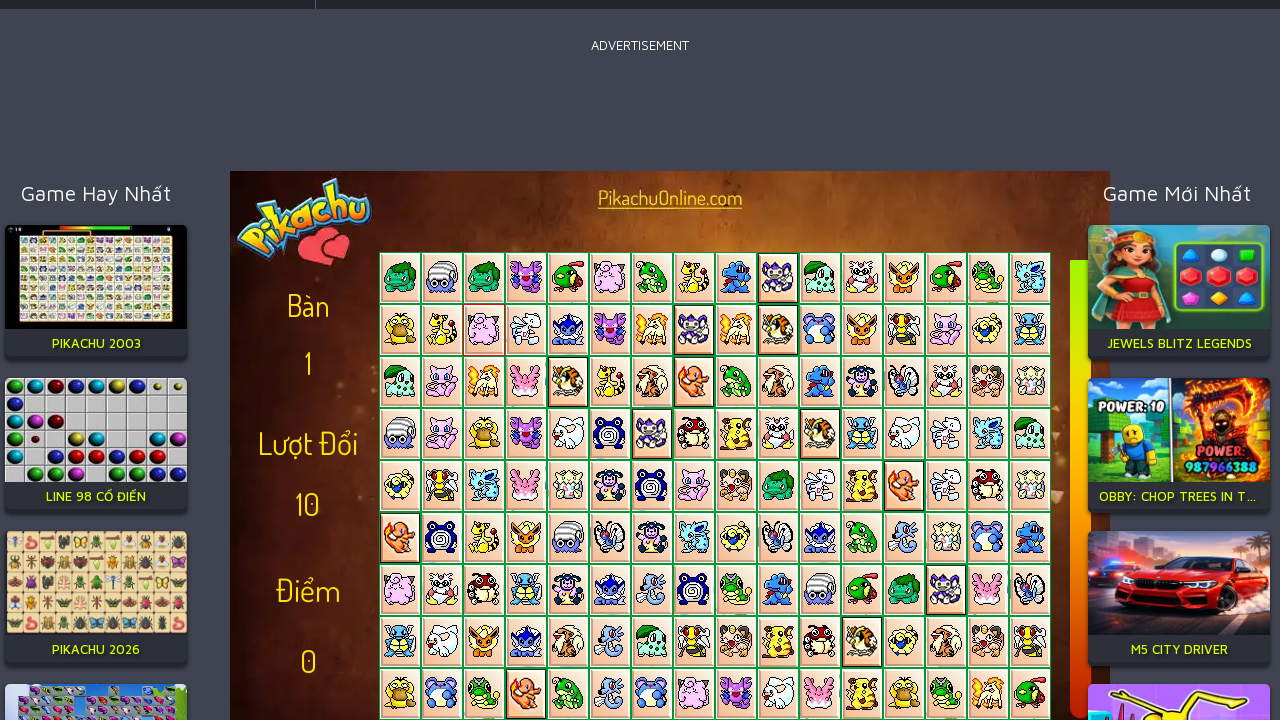

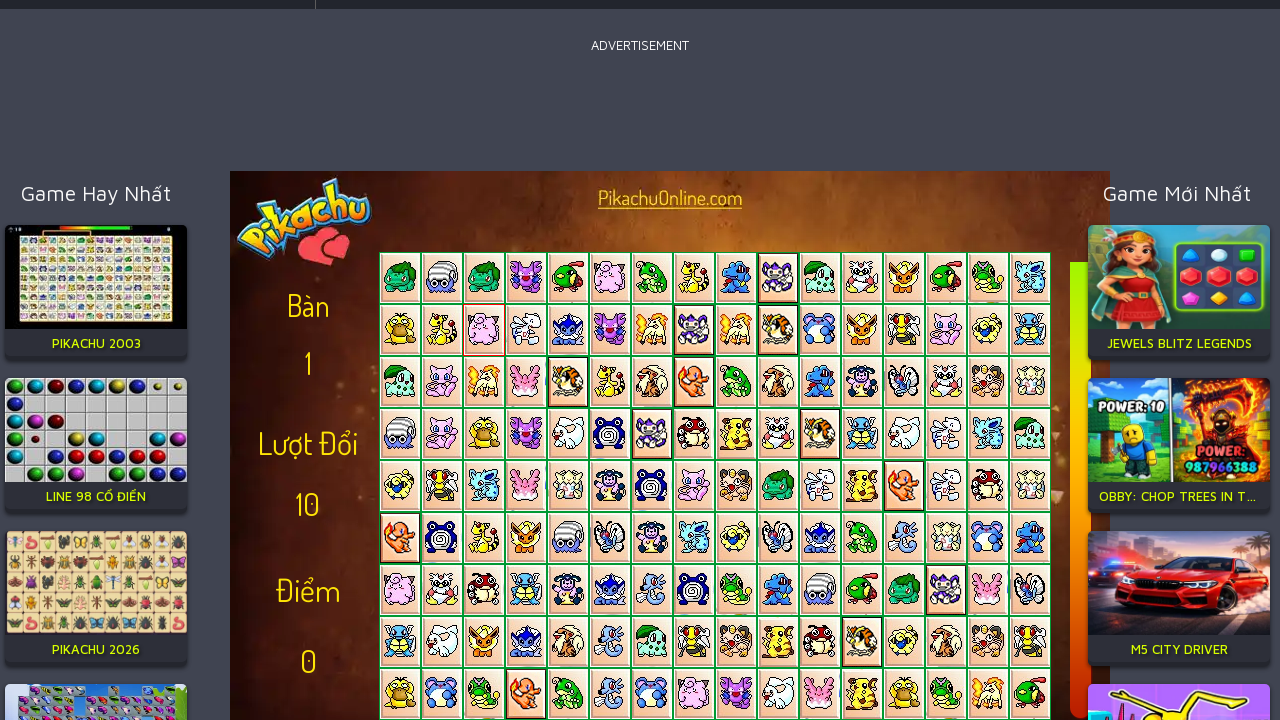